Navigates to Hislop College website, maximizes the browser window, and verifies the page loads by checking the URL and title are accessible.

Starting URL: https://hislopcollege.ac.in/

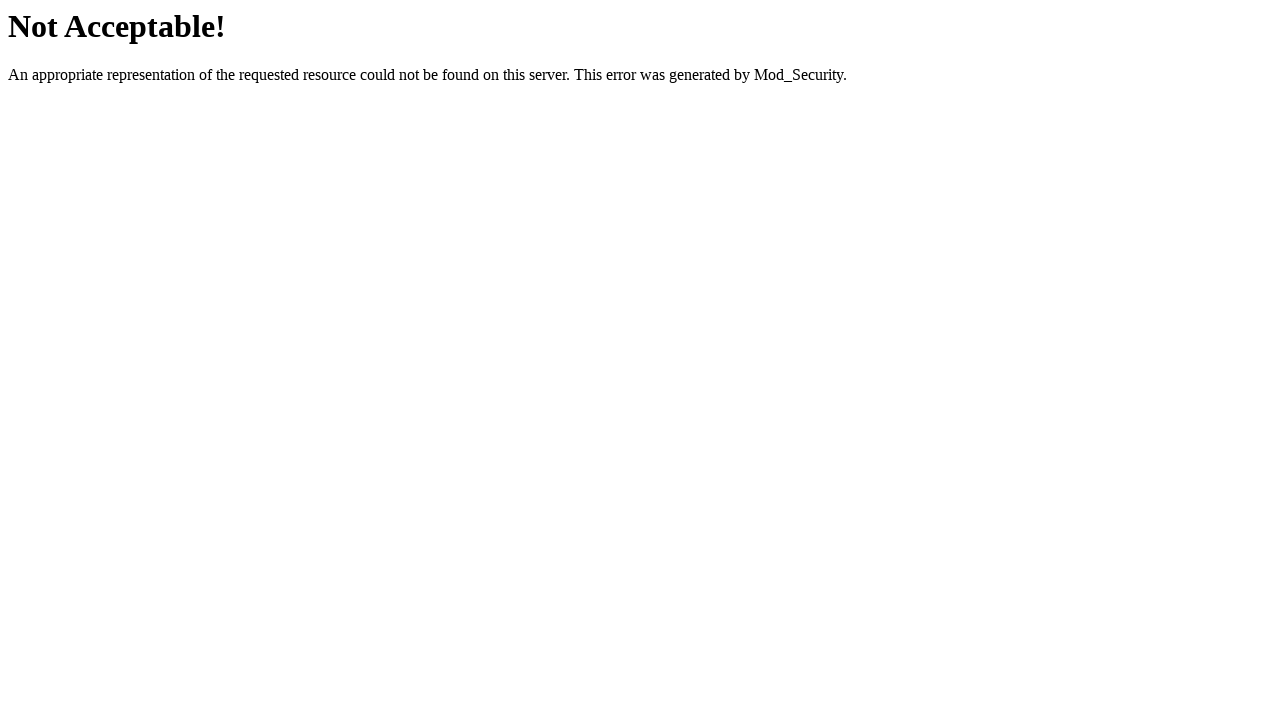

Set viewport size to 1920x1080 to maximize browser window
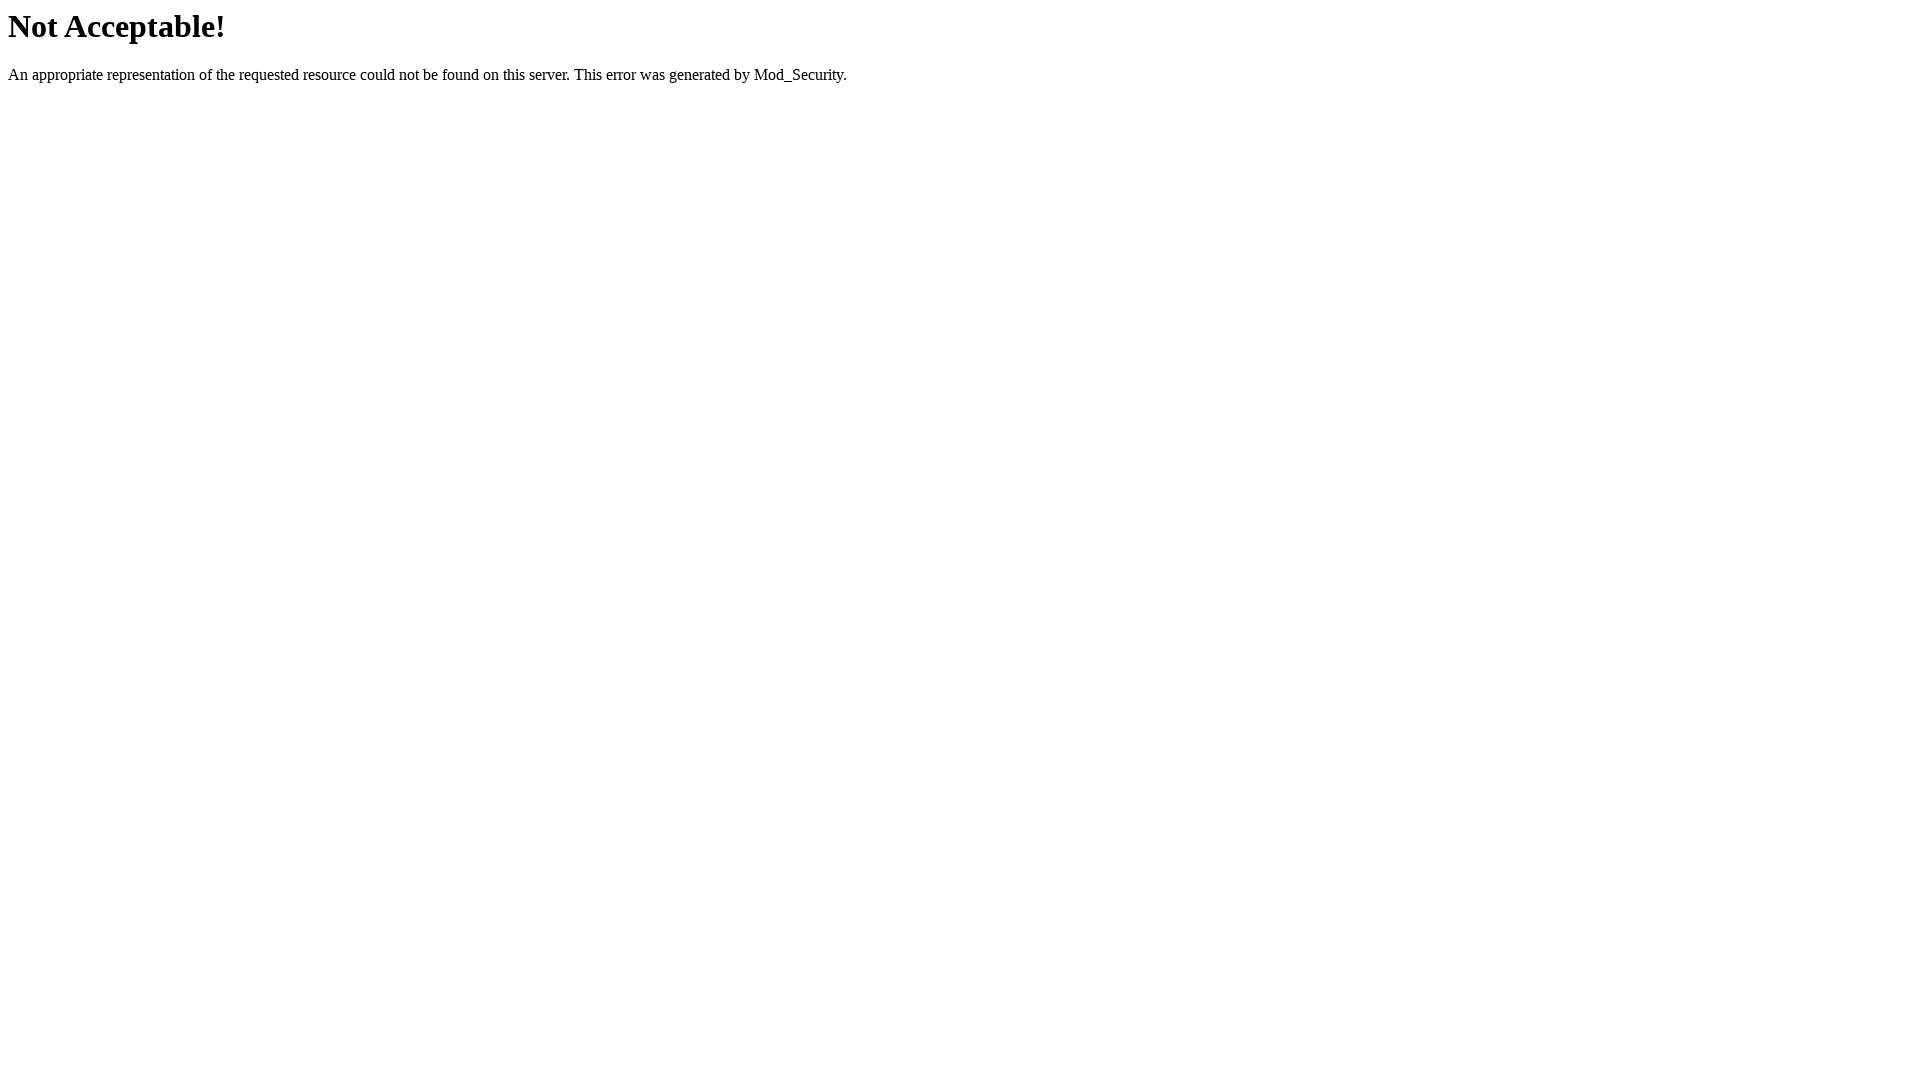

Waited for page DOM to fully load
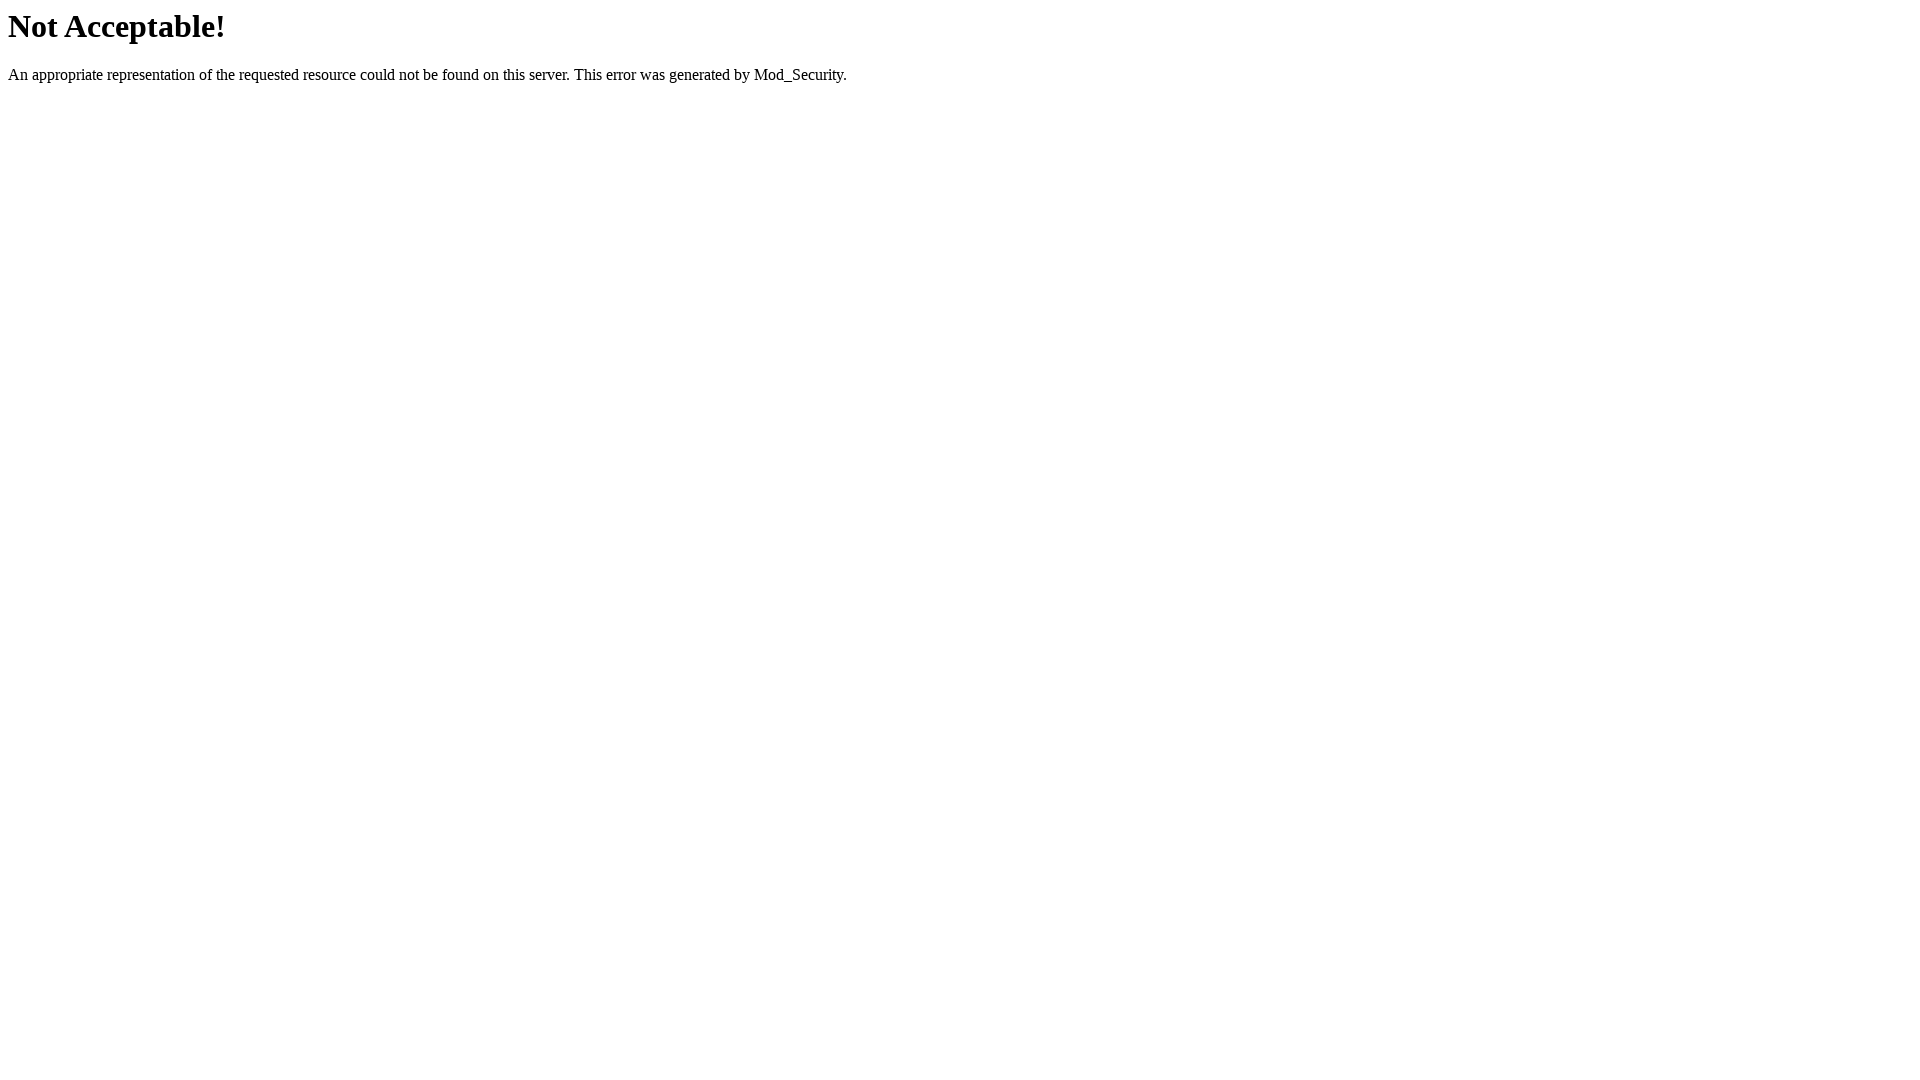

Retrieved current URL from page
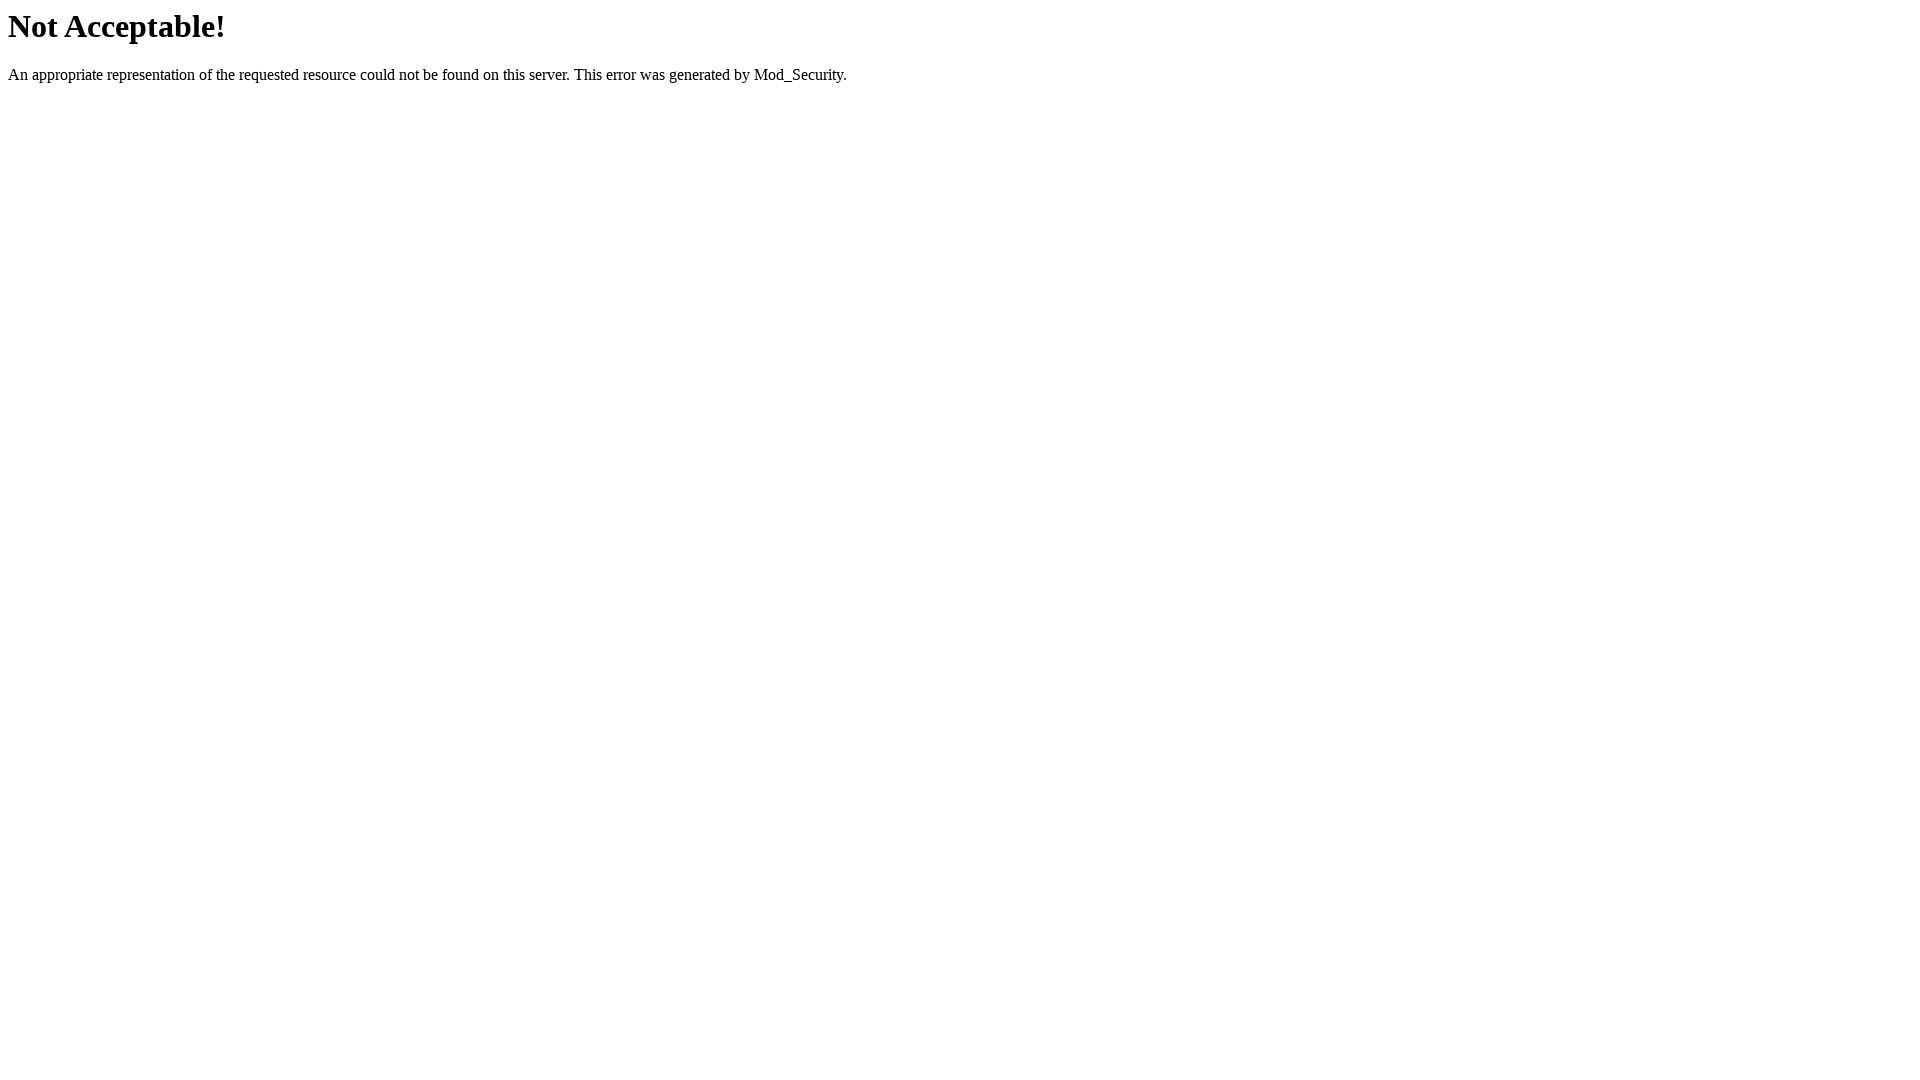

Retrieved page title
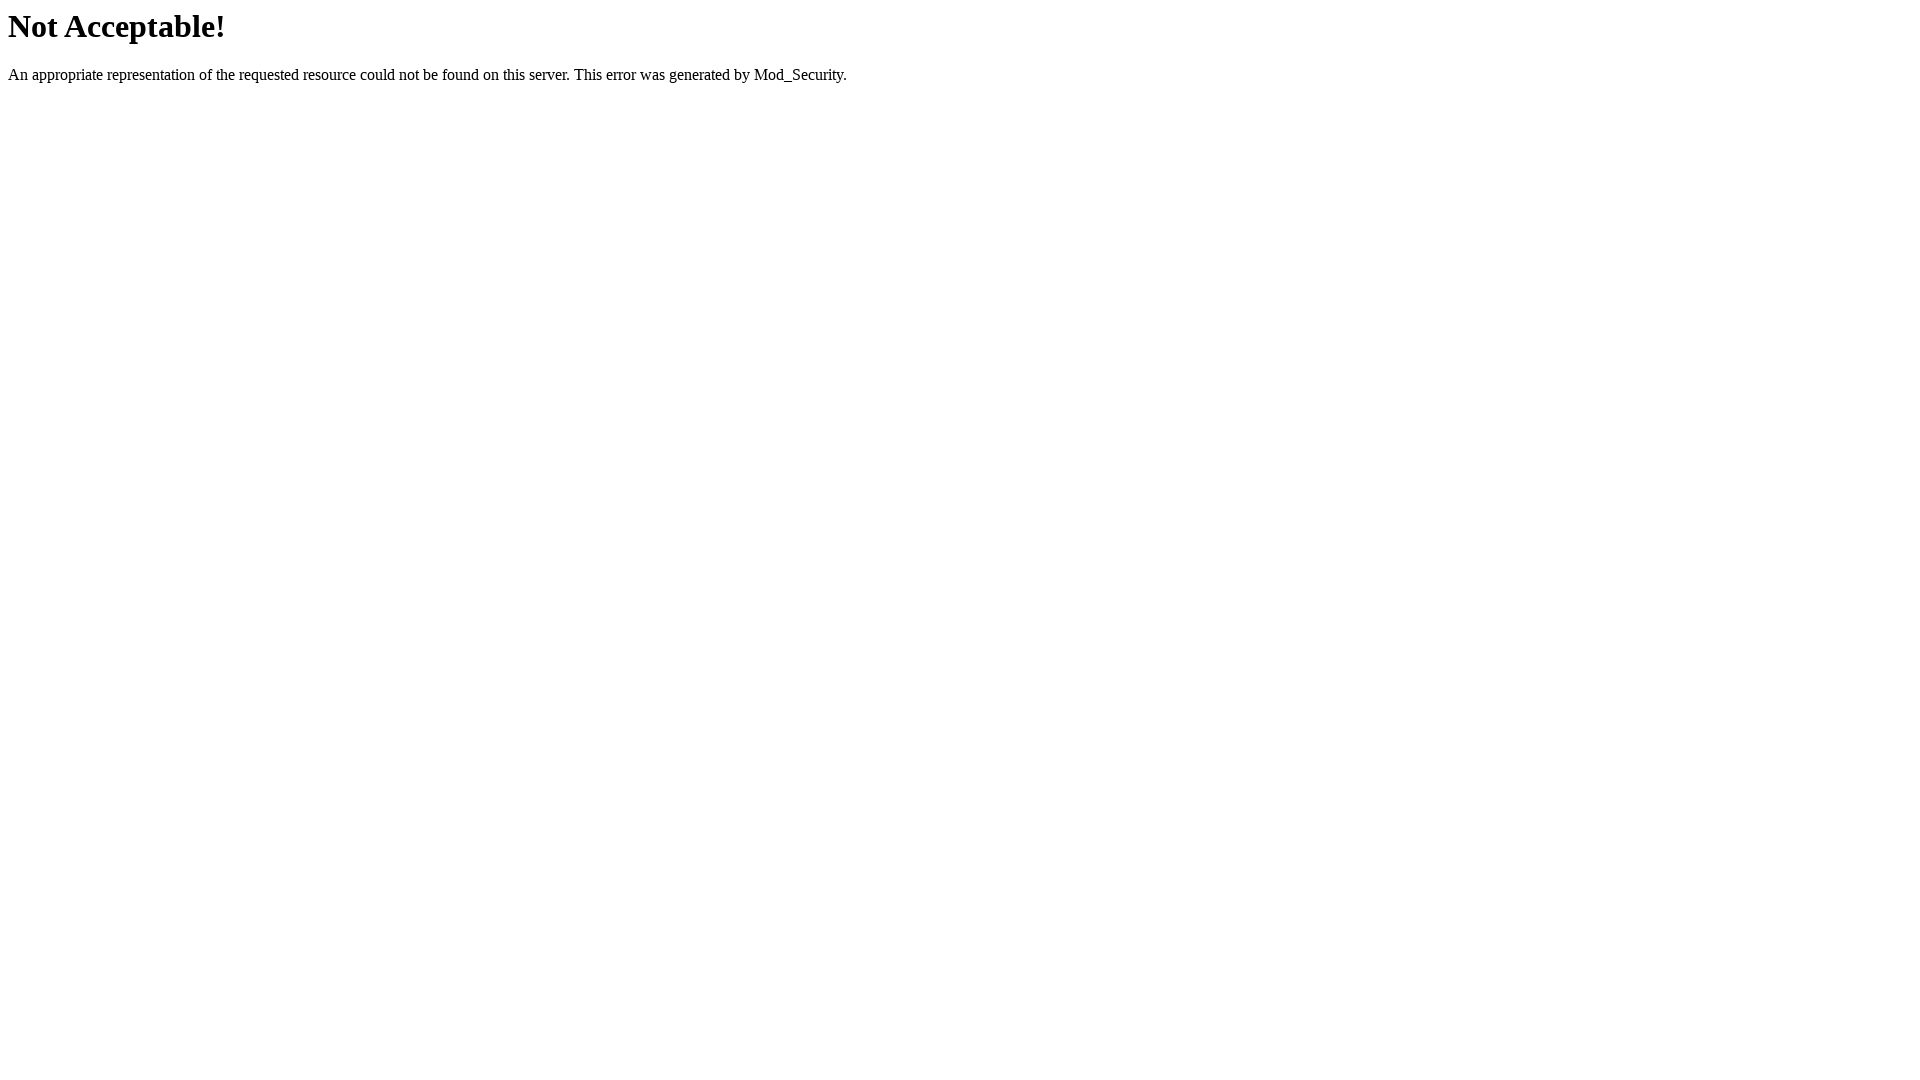

Verified that current URL is not None
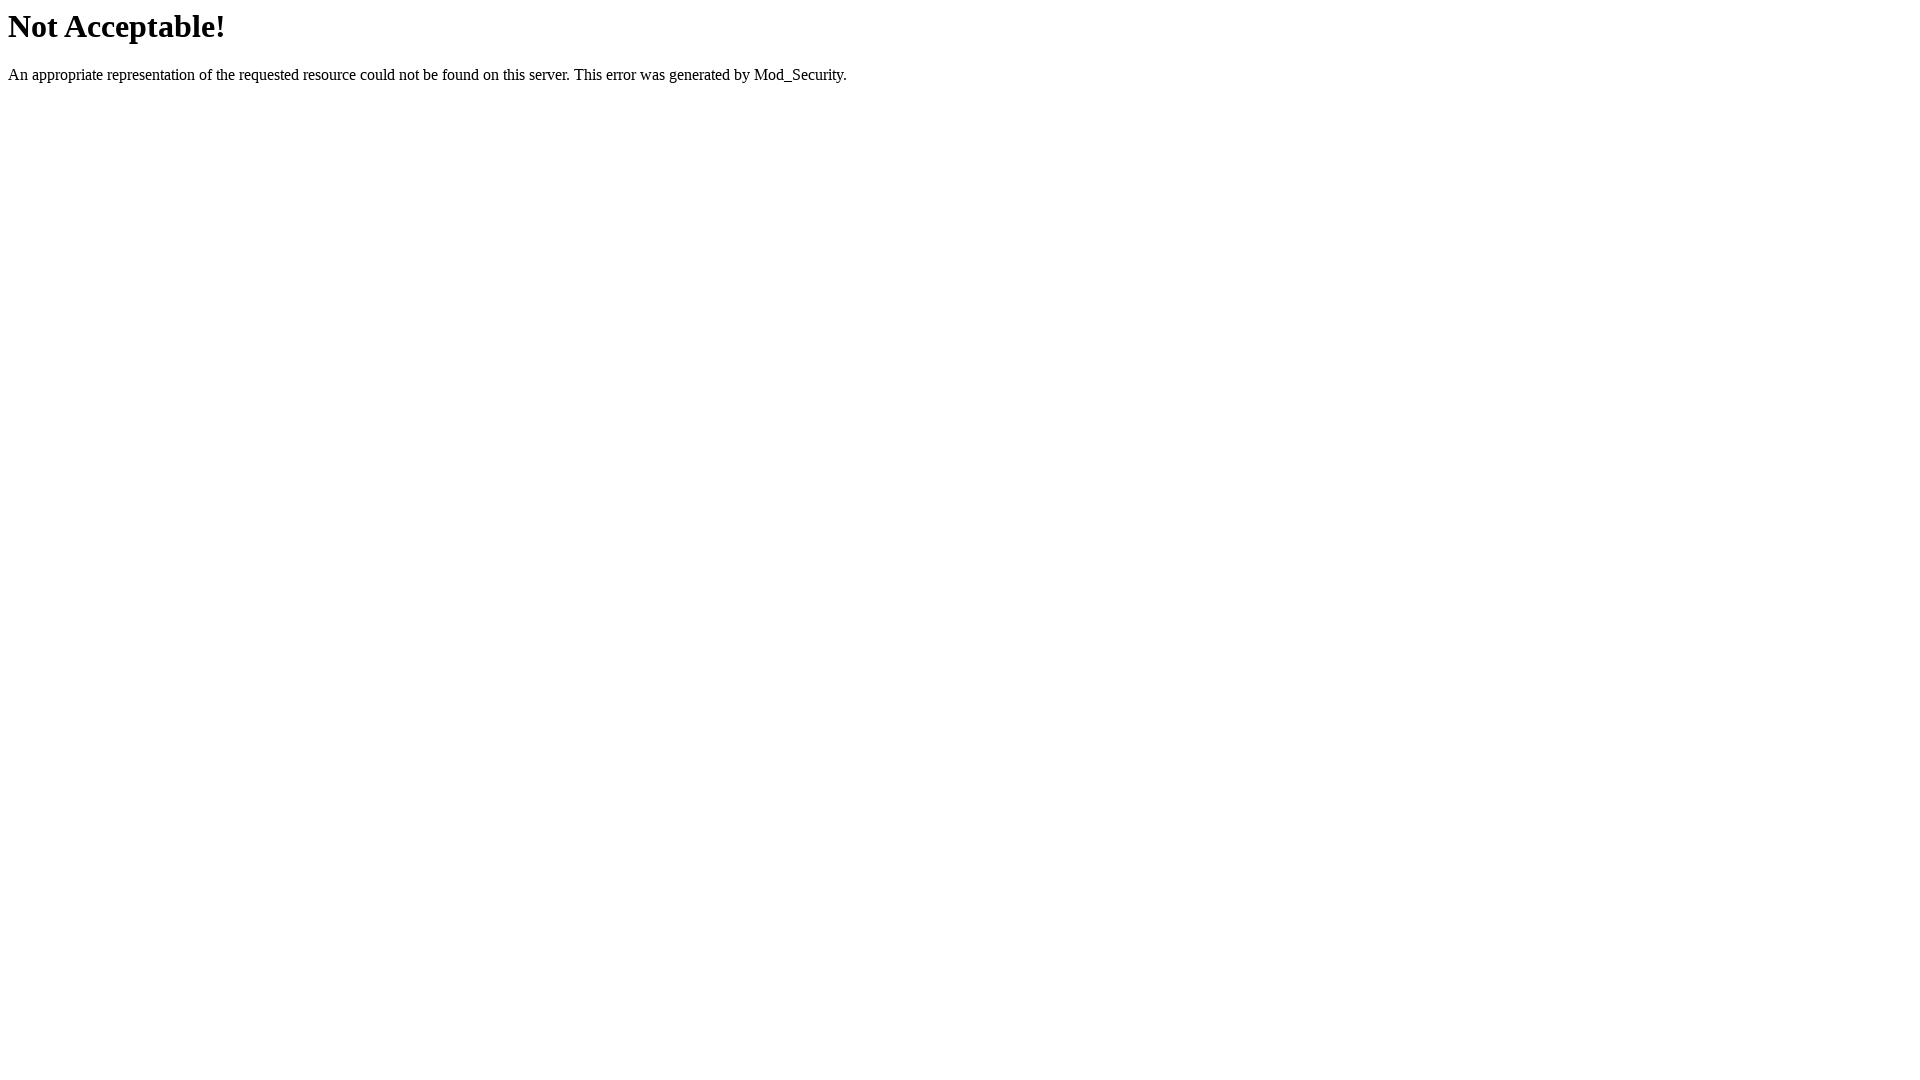

Verified that page title is not None
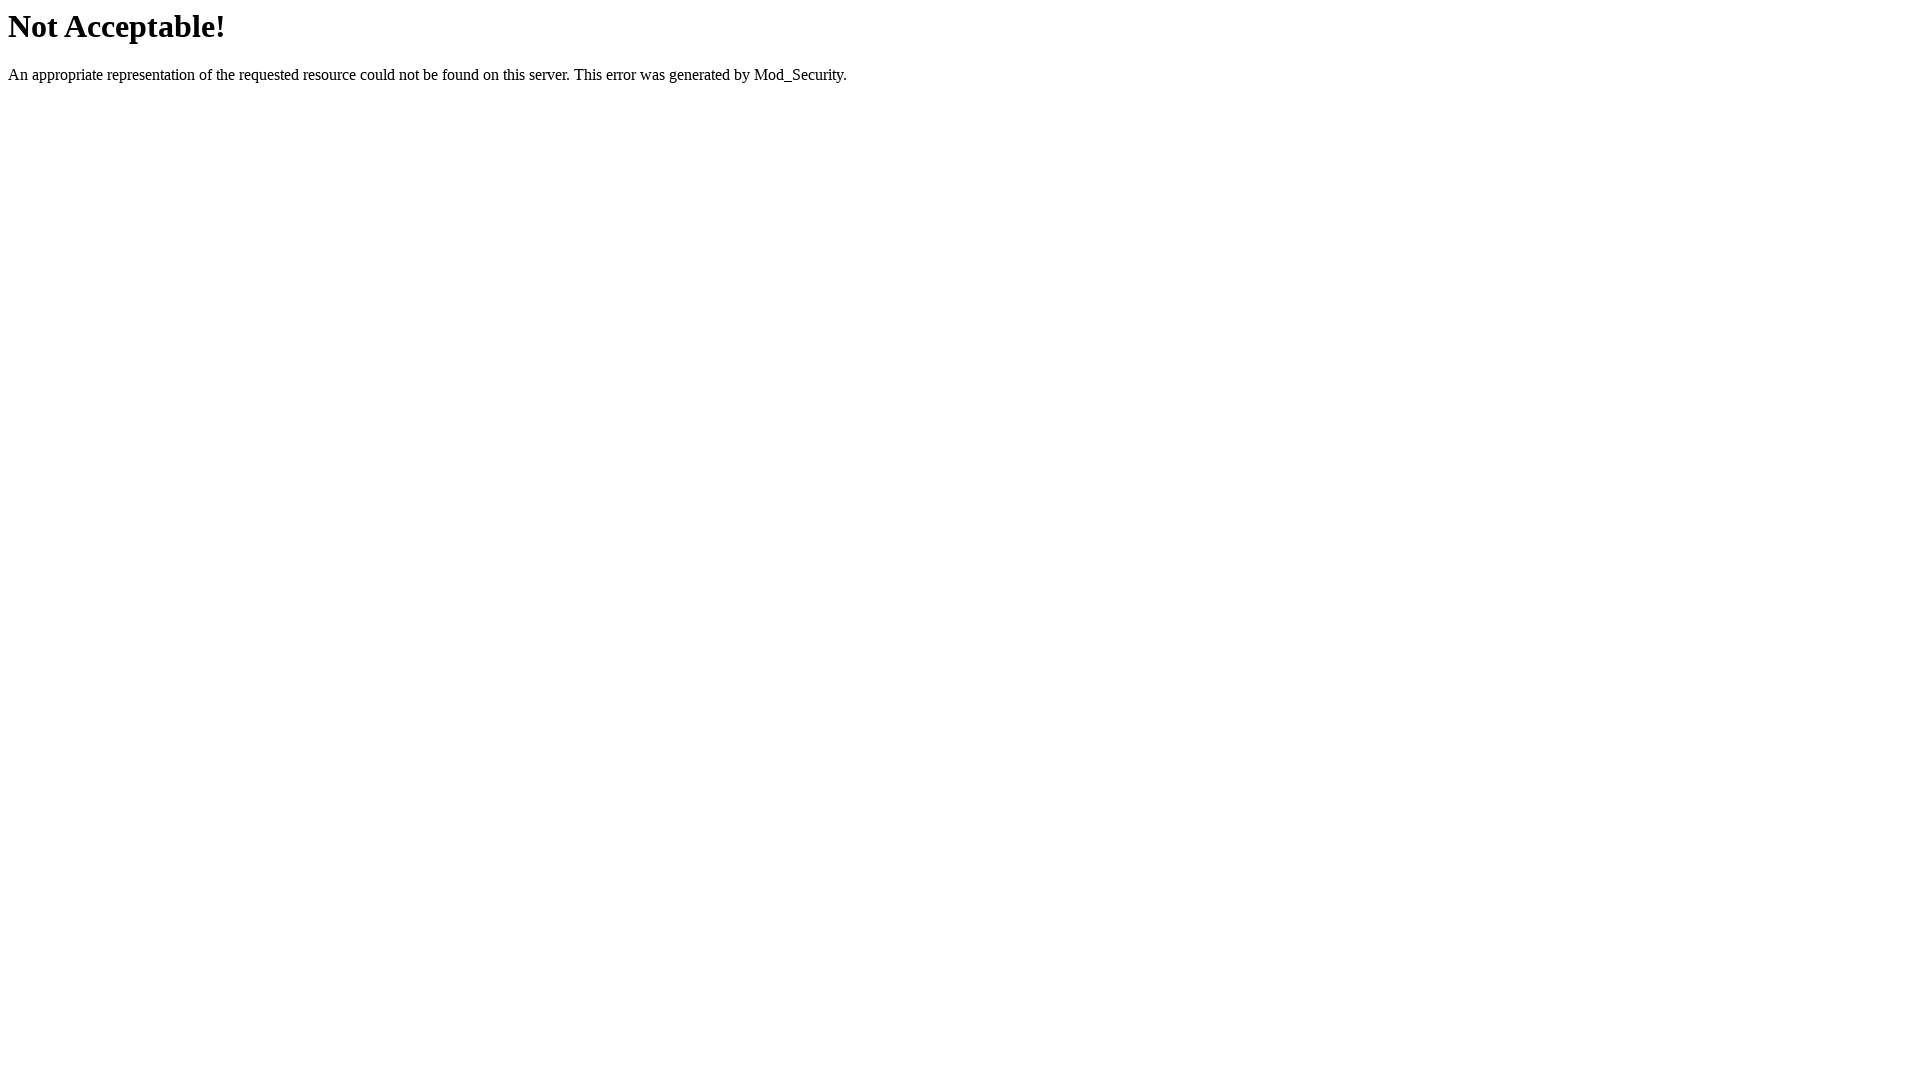

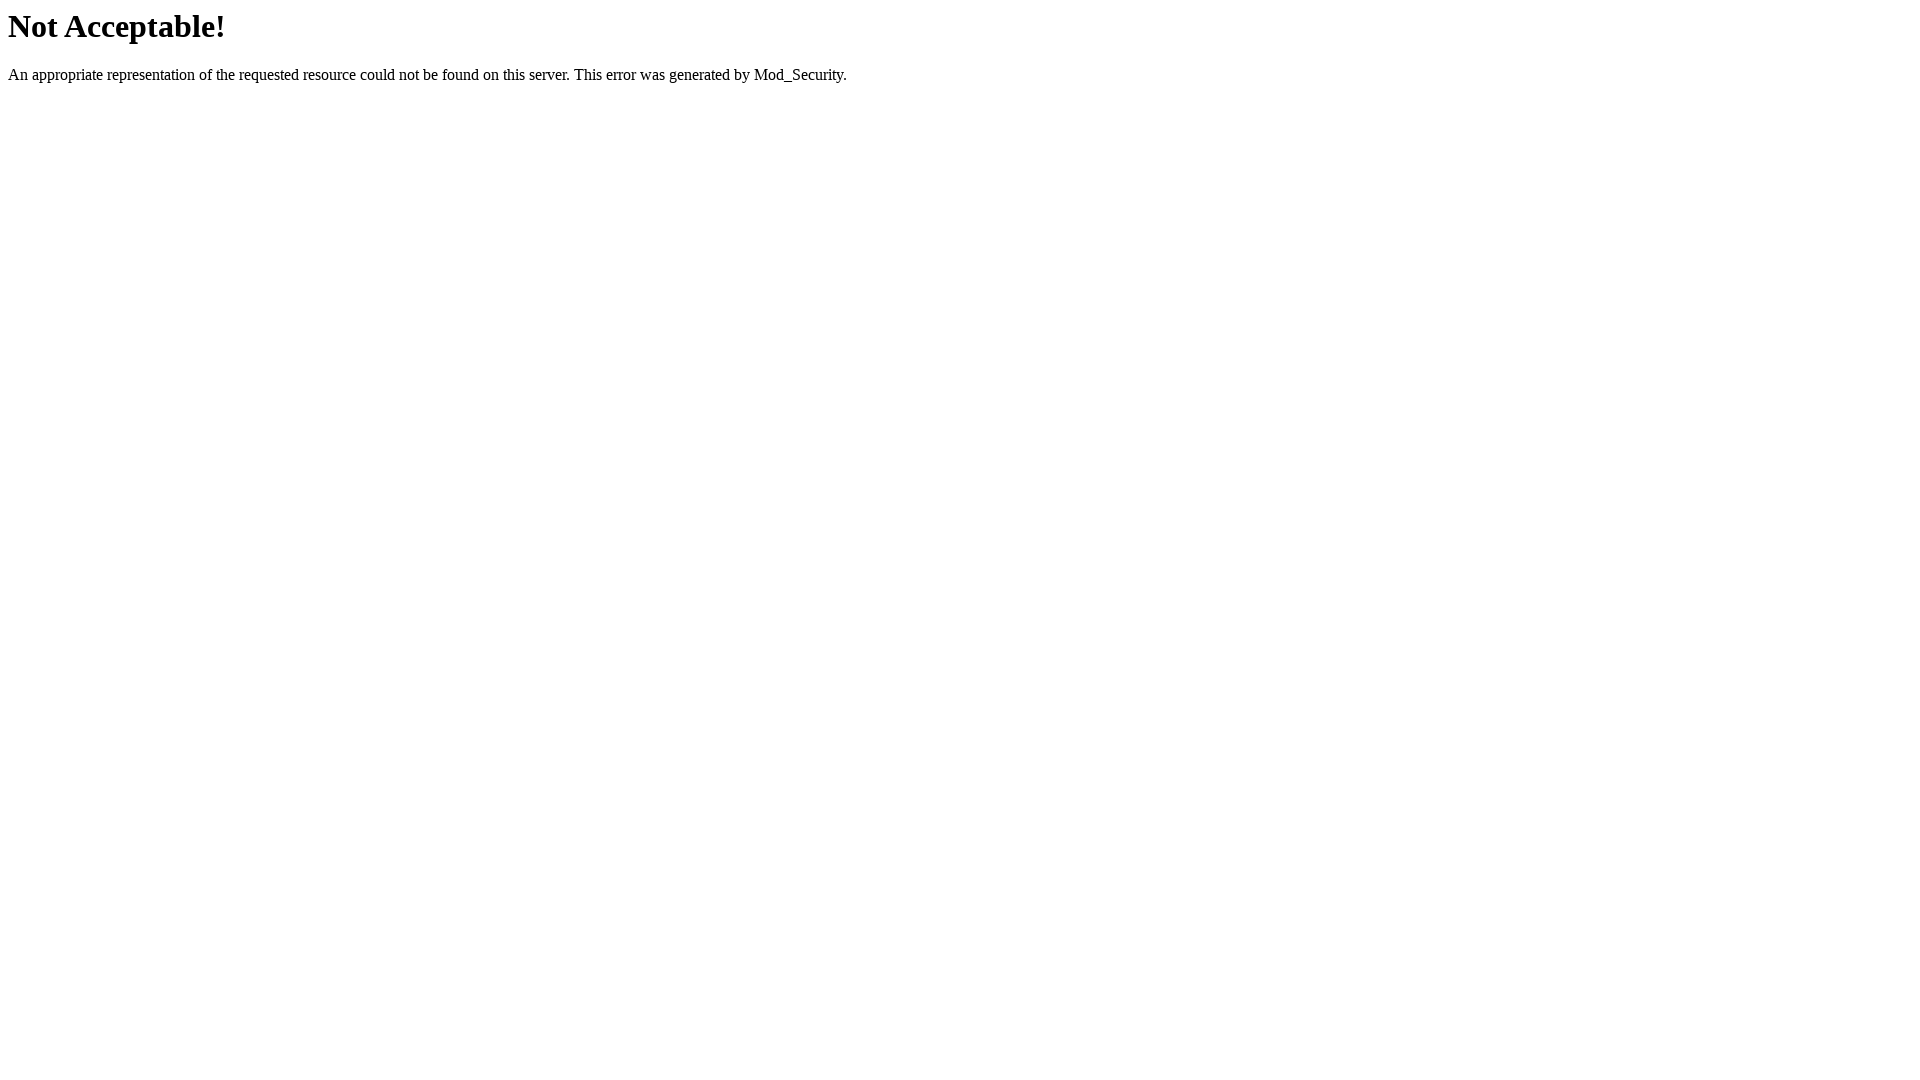